Tests scrolling functionality on the Meesho website using both scrollTo and scrollBy methods to navigate through the page content

Starting URL: https://www.meesho.com/

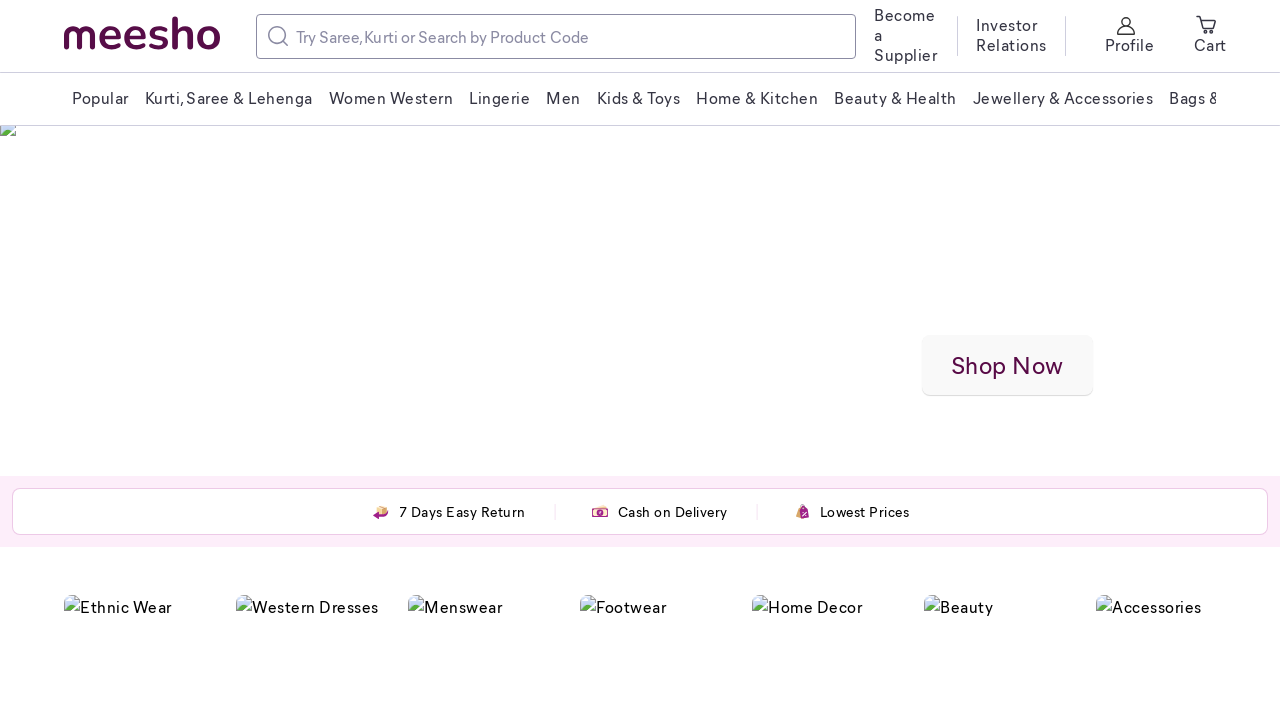

Scrolled to absolute position 5000px using scrollTo method
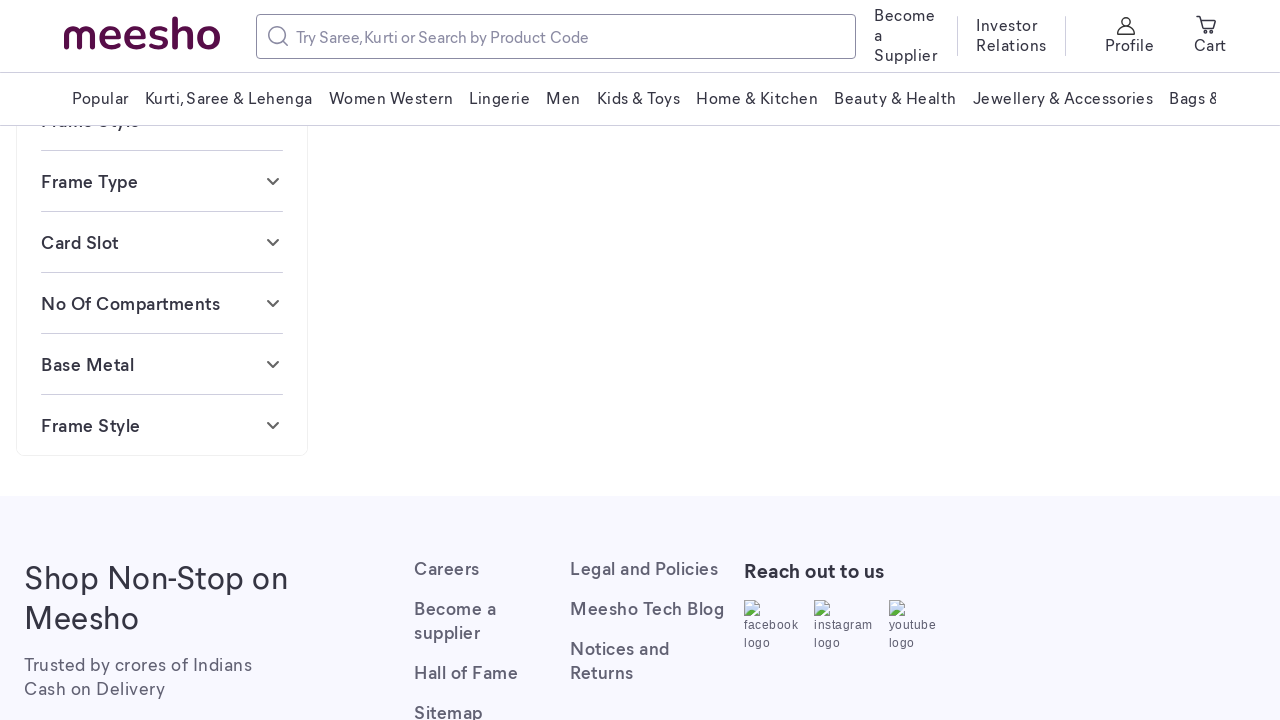

Waited 3 seconds after scrolling to 5000px
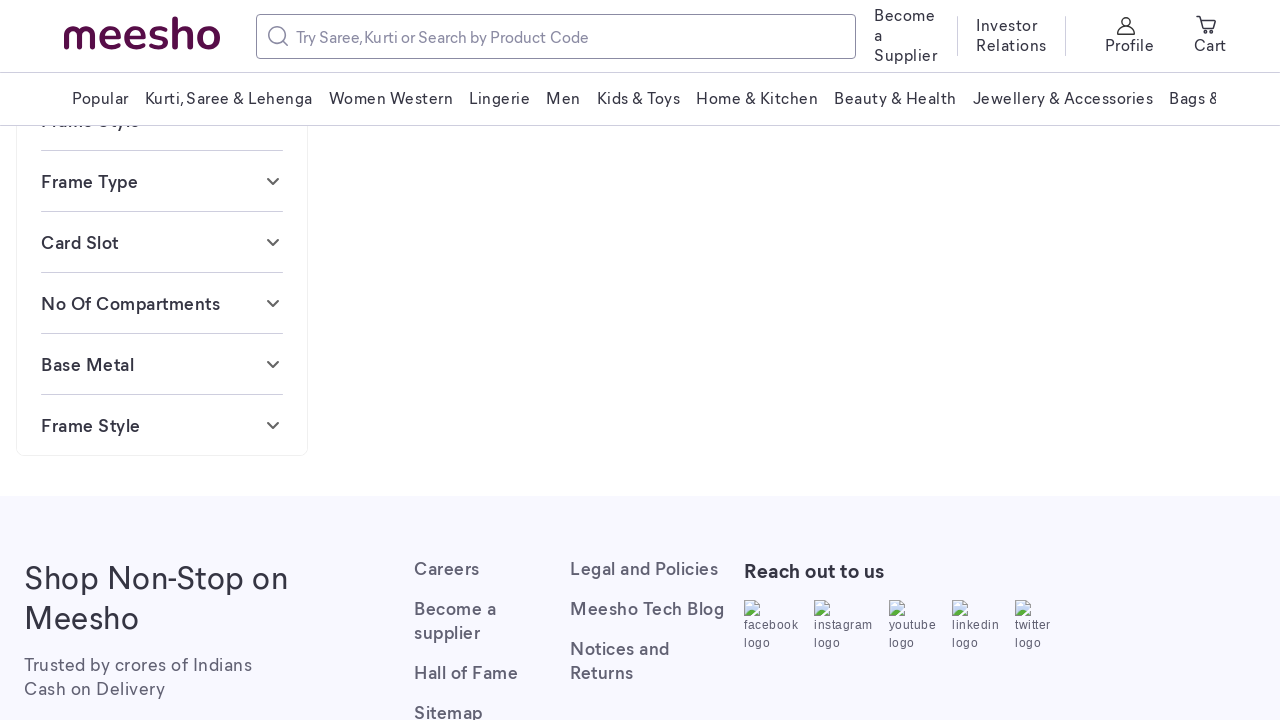

Scrolled to absolute position 6000px using scrollTo method
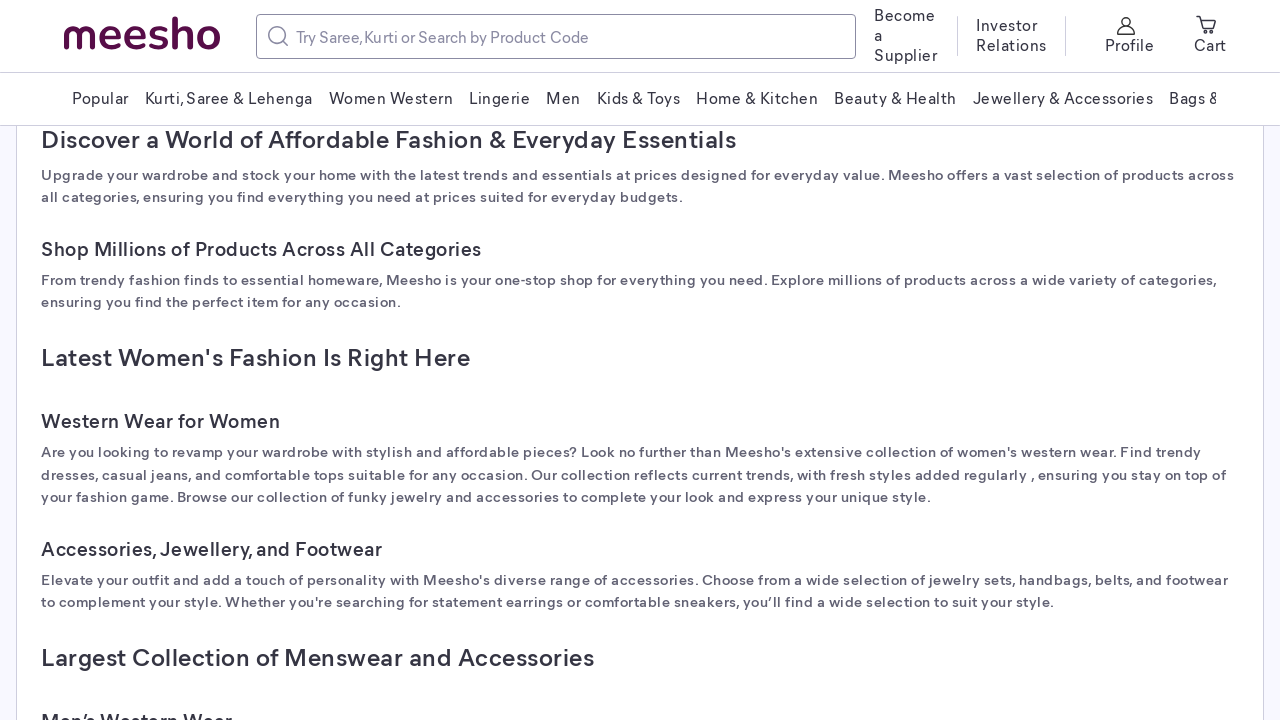

Waited 3 seconds after scrolling to 6000px
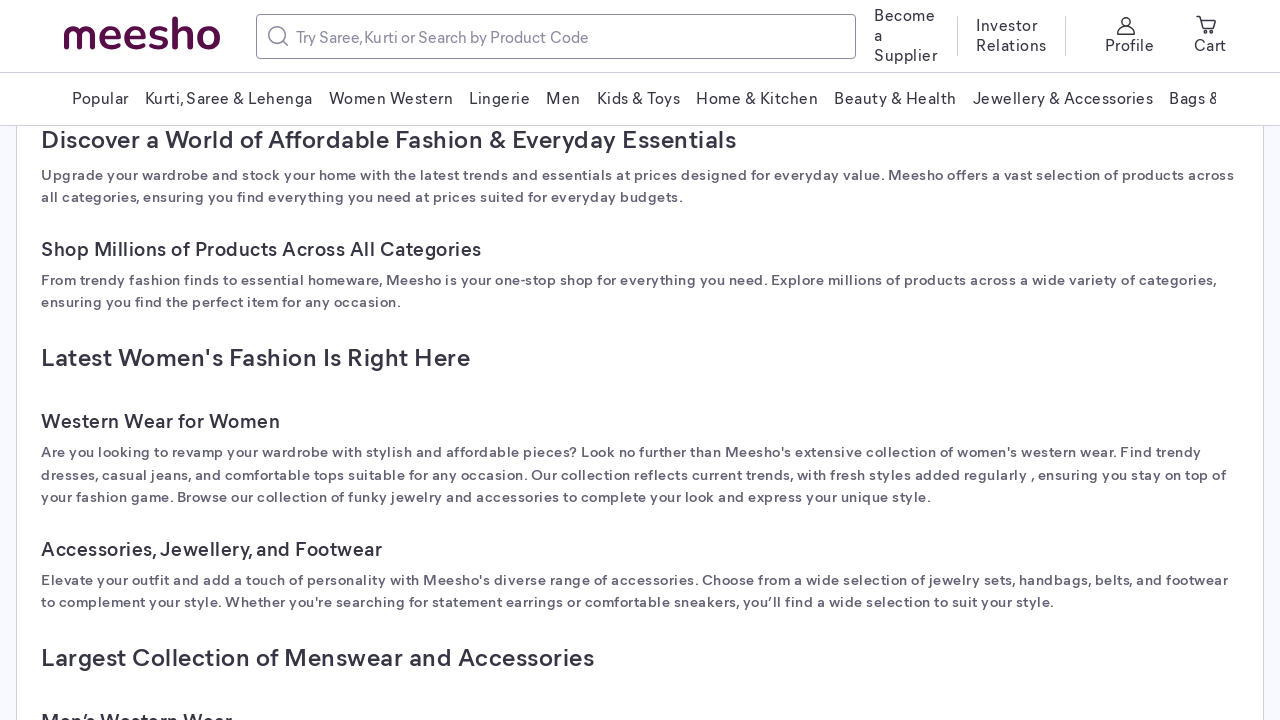

Scrolled to absolute position 8000px using scrollTo method
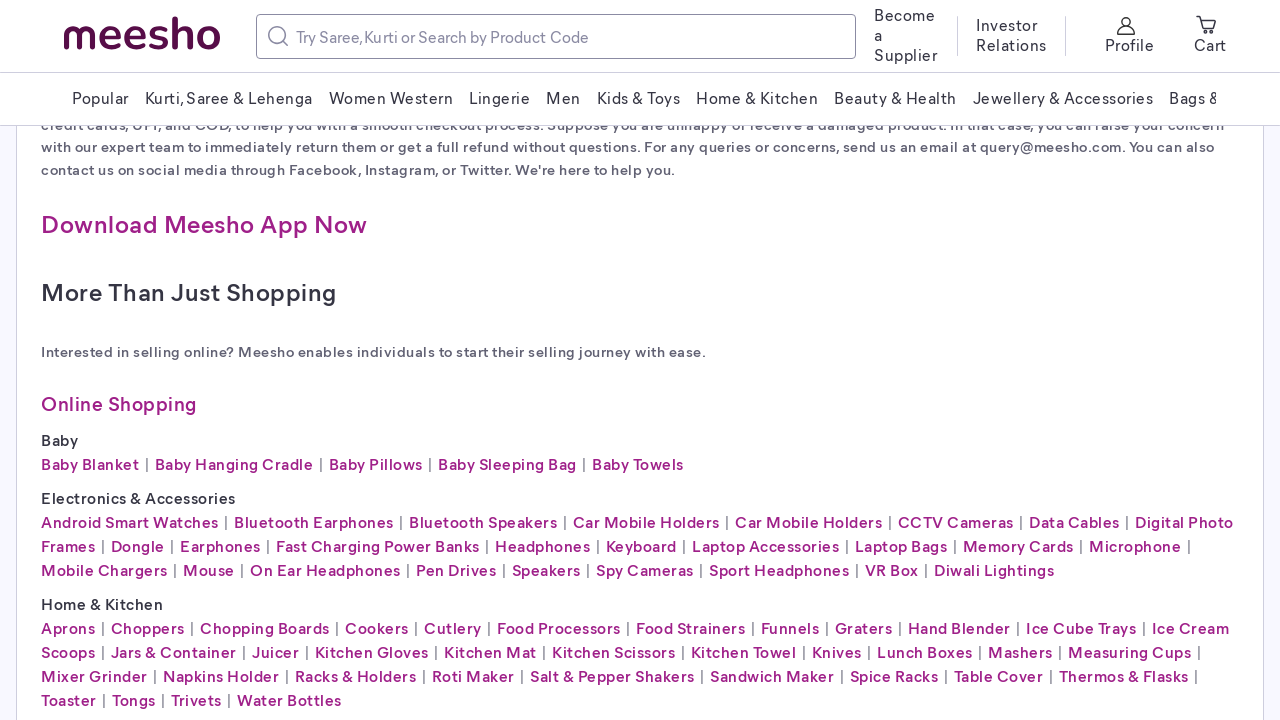

Waited 3 seconds after scrolling to 8000px
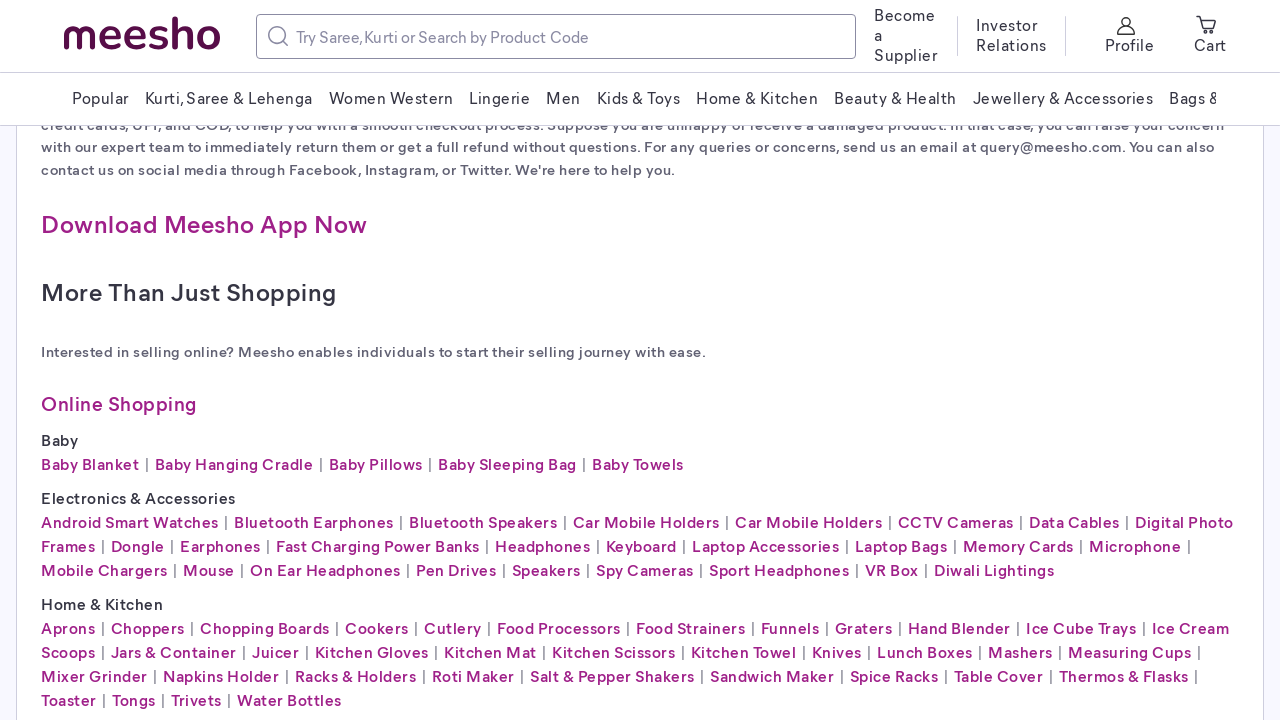

Scrolled down 1000px relative to current position using scrollBy method
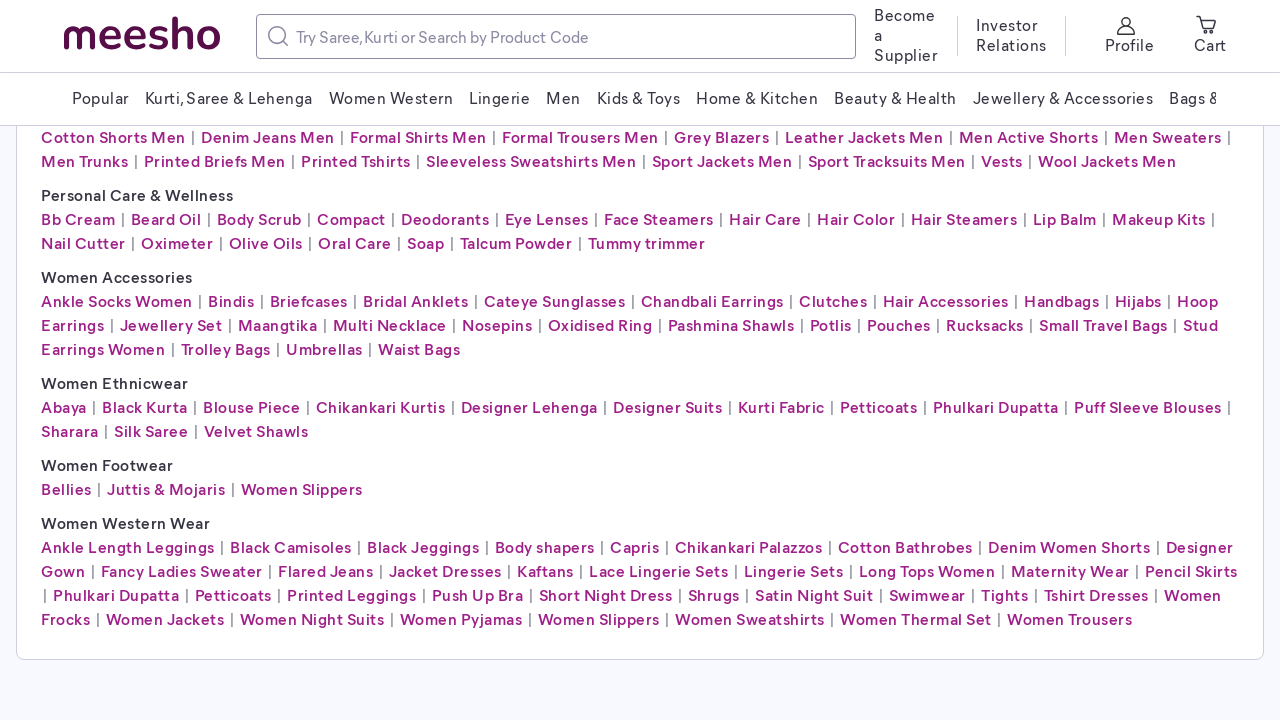

Waited 3 seconds after relative scroll of 1000px
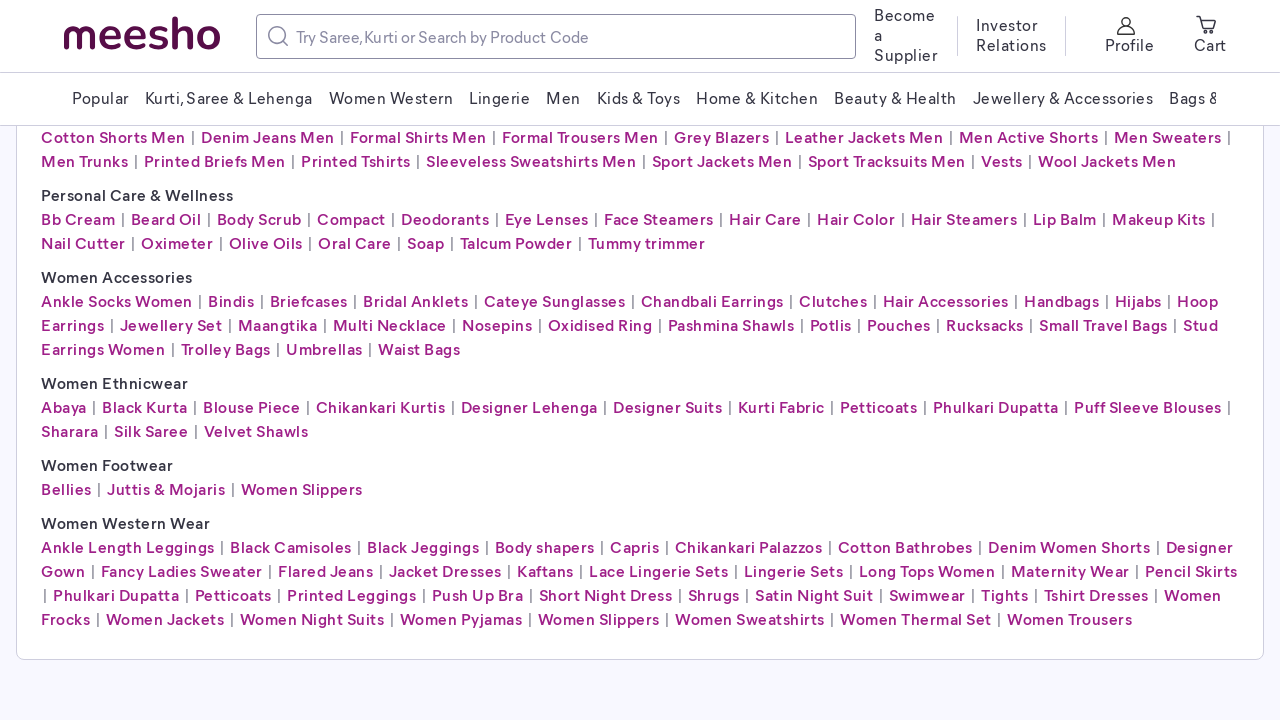

Scrolled down 1500px relative to current position using scrollBy method
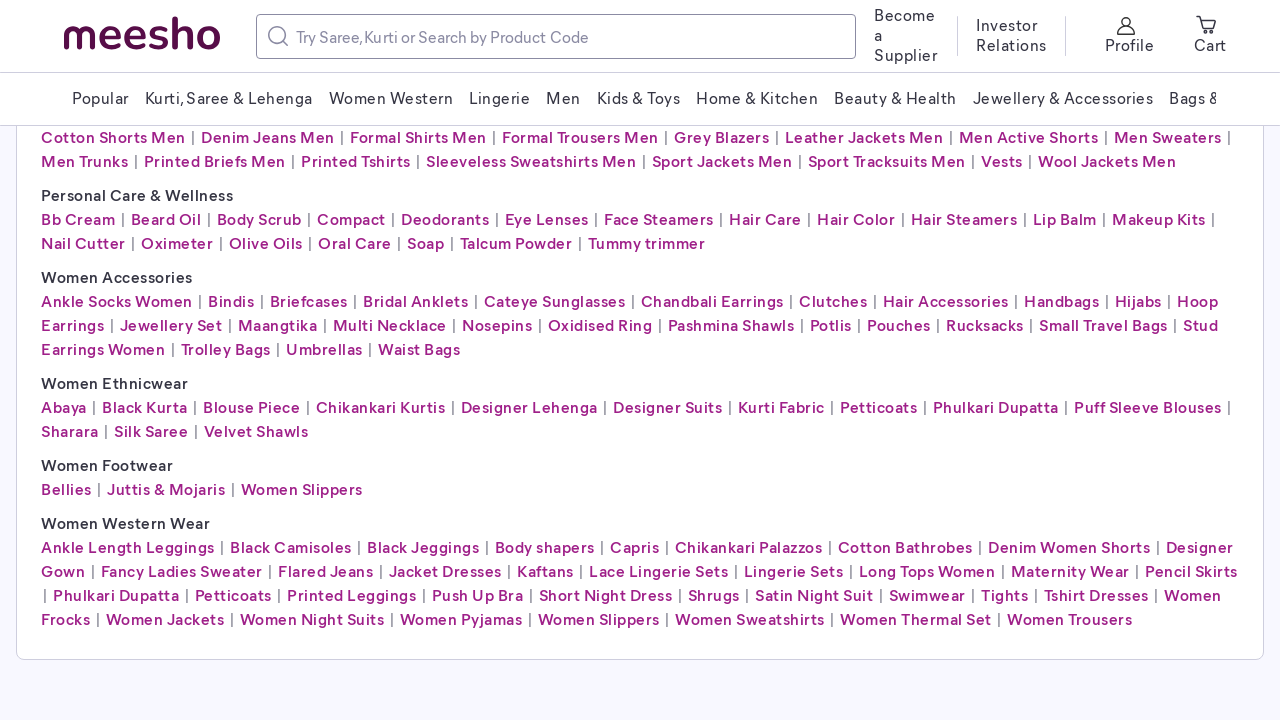

Waited 3 seconds after relative scroll of 1500px
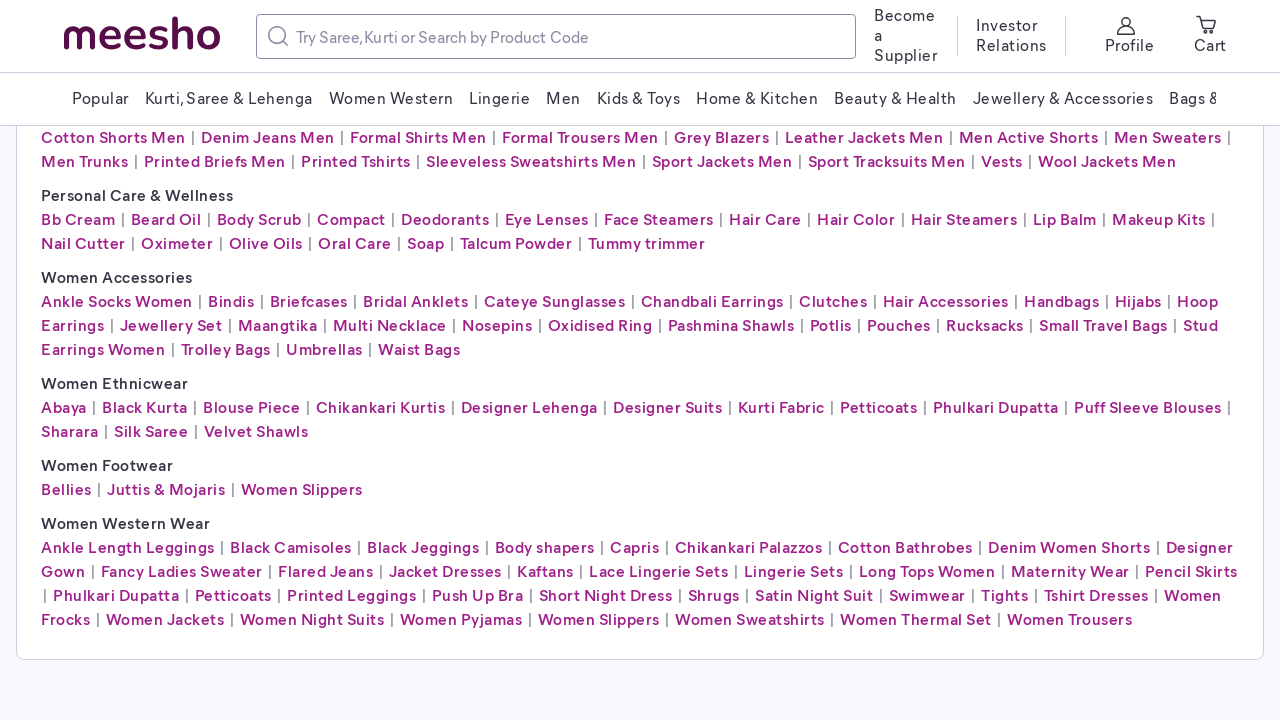

Scrolled down 2000px relative to current position using scrollBy method
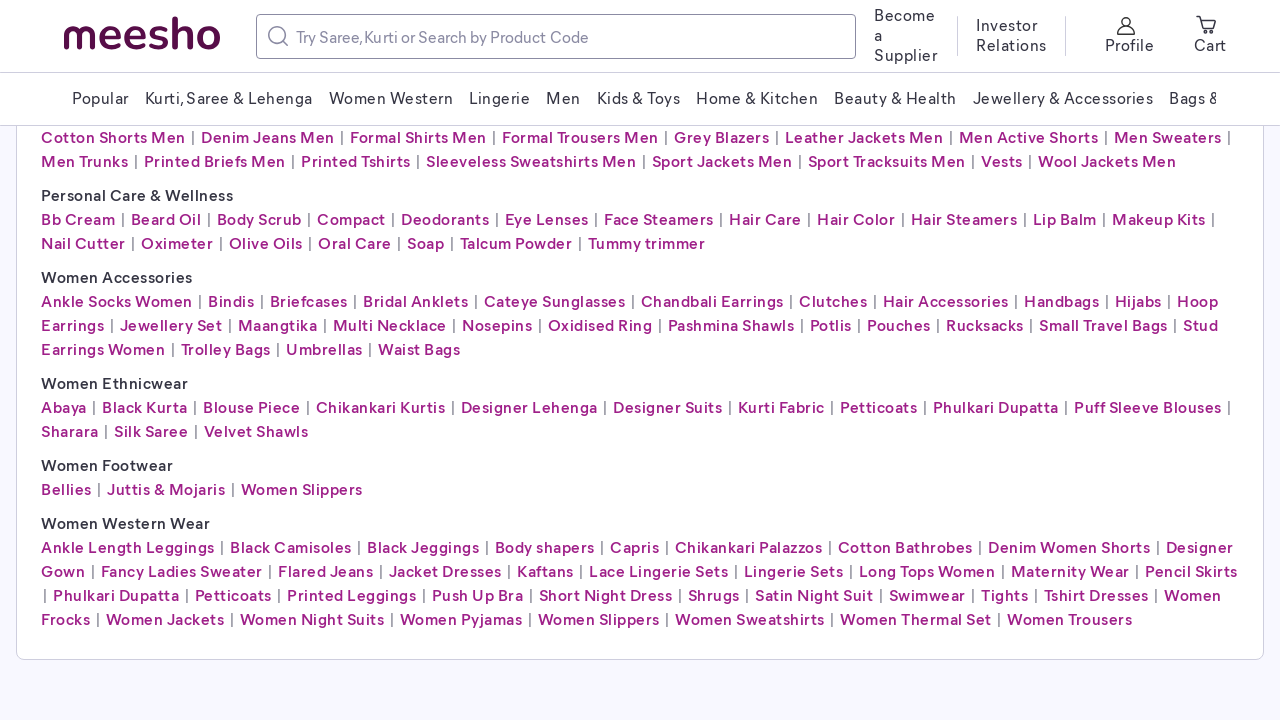

Waited 3 seconds after relative scroll of 2000px
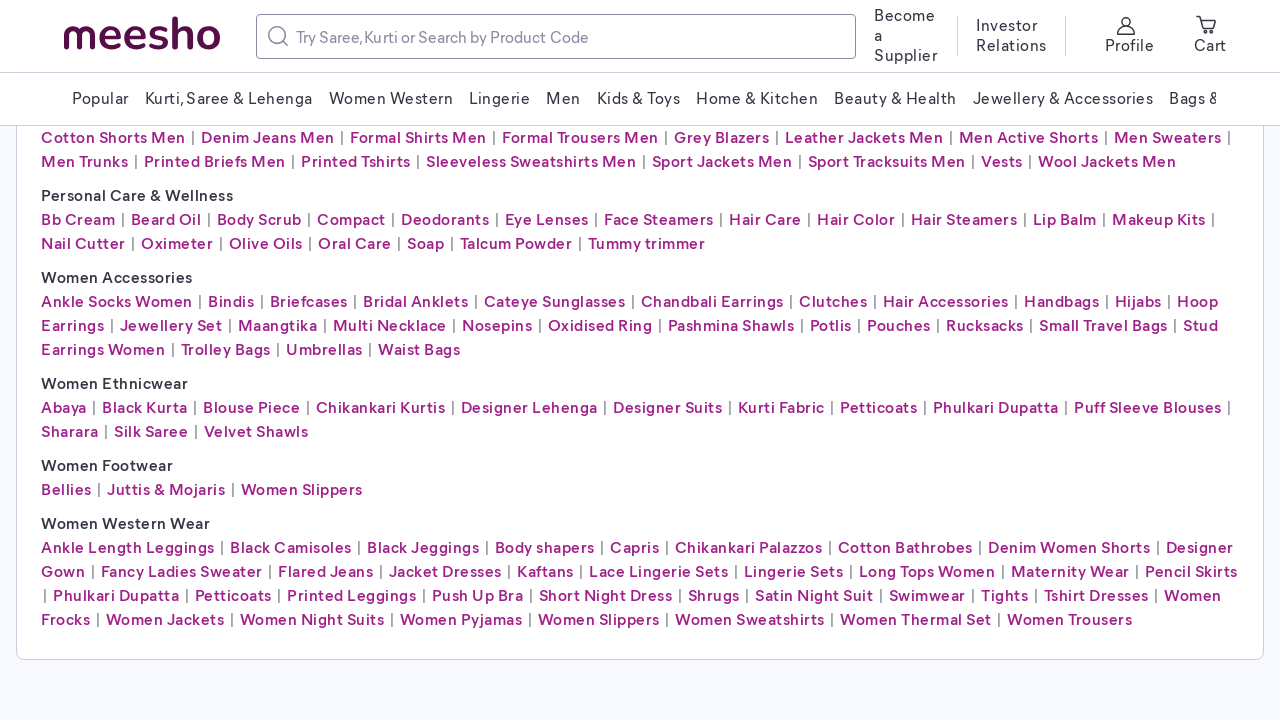

All scrolling tests completed successfully
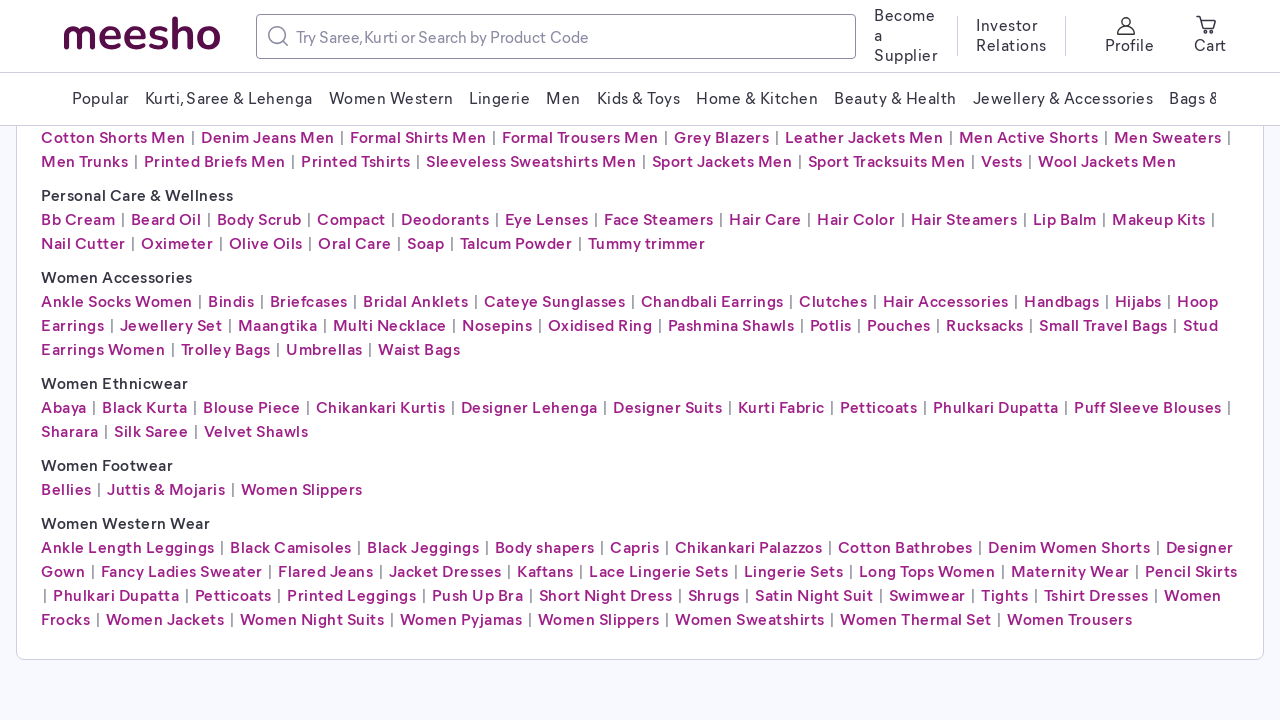

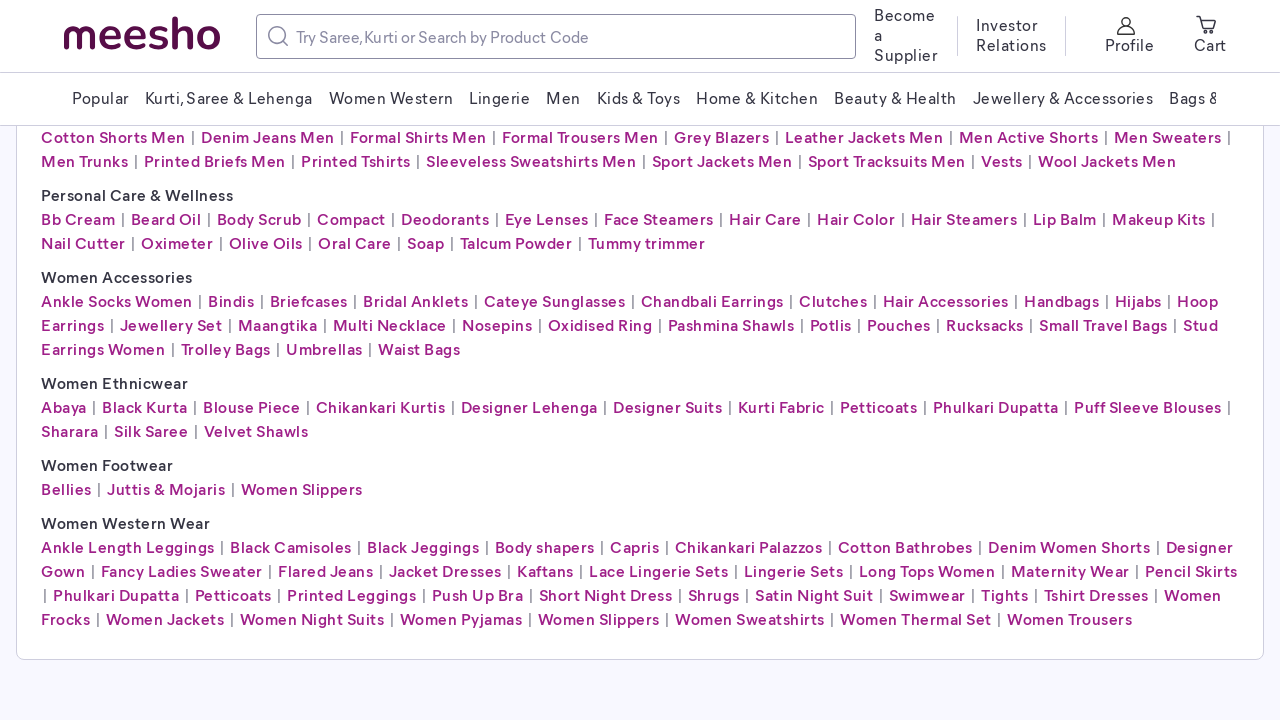